Tests the toggle all functionality to mark all todos as complete

Starting URL: http://todomvc.com/examples/typescript-angular

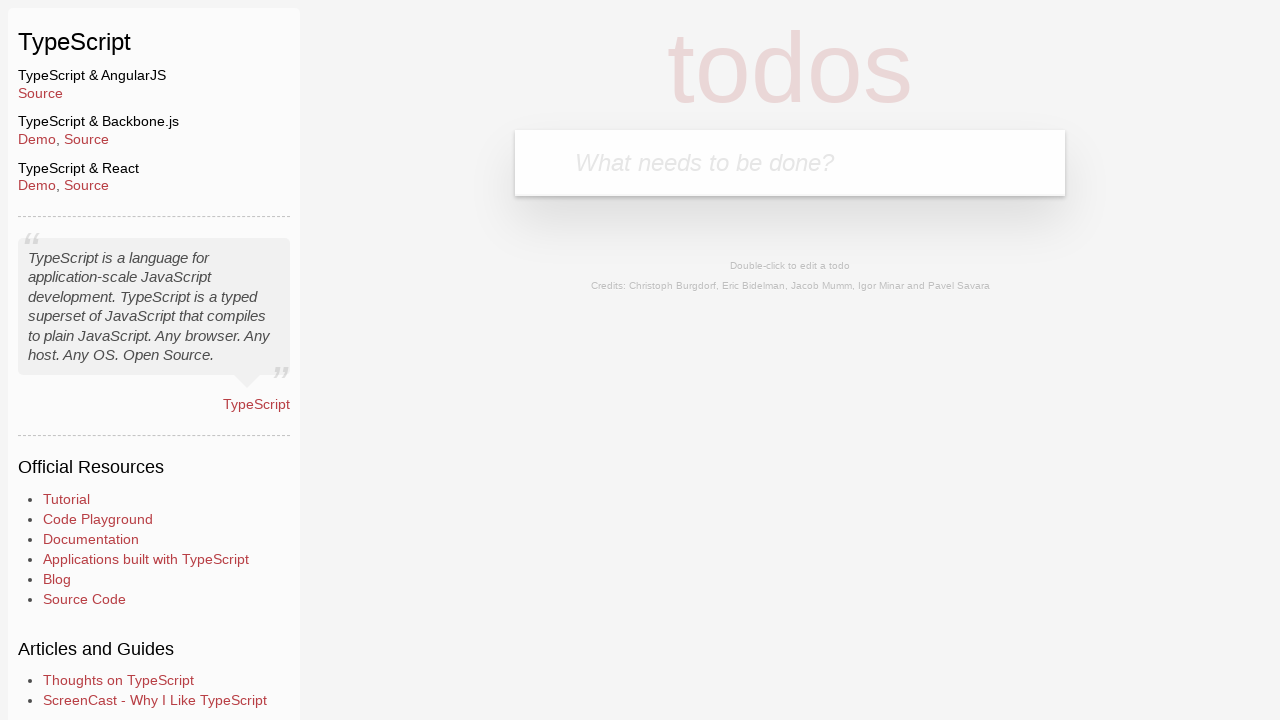

Filled input field with '2' for first todo on body > section > header > form > input
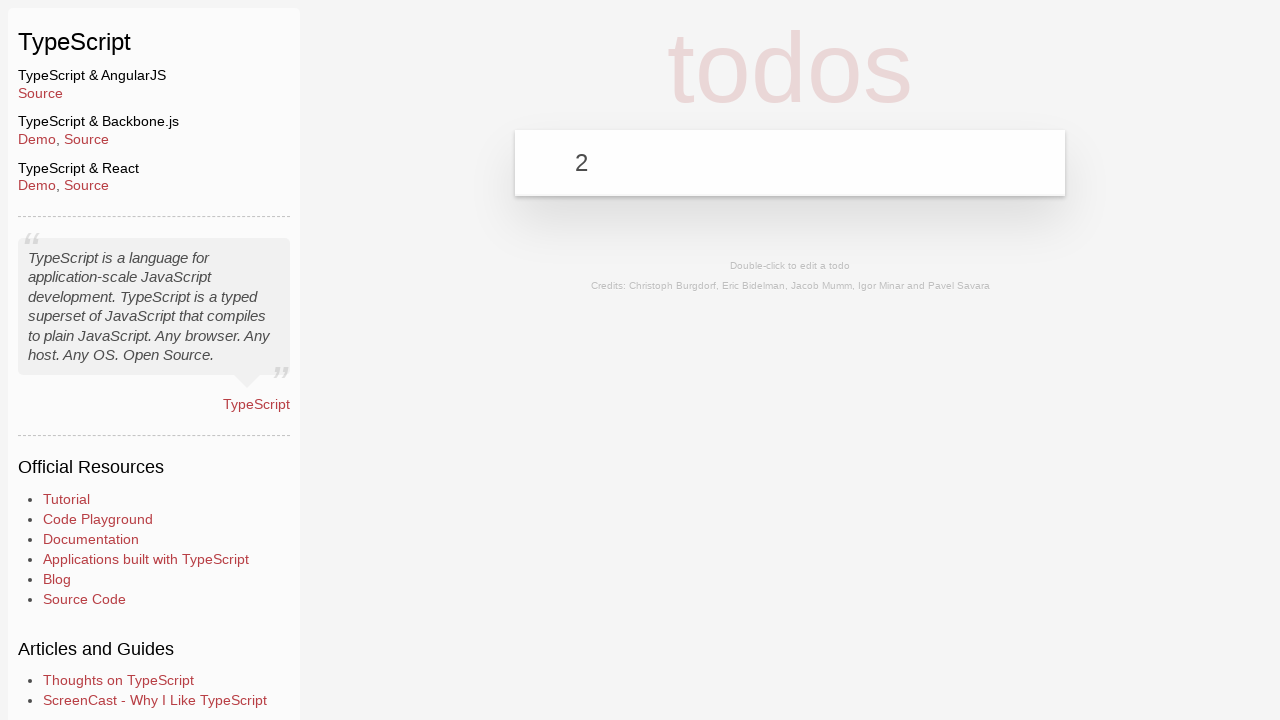

Pressed Enter to add first todo on body > section > header > form > input
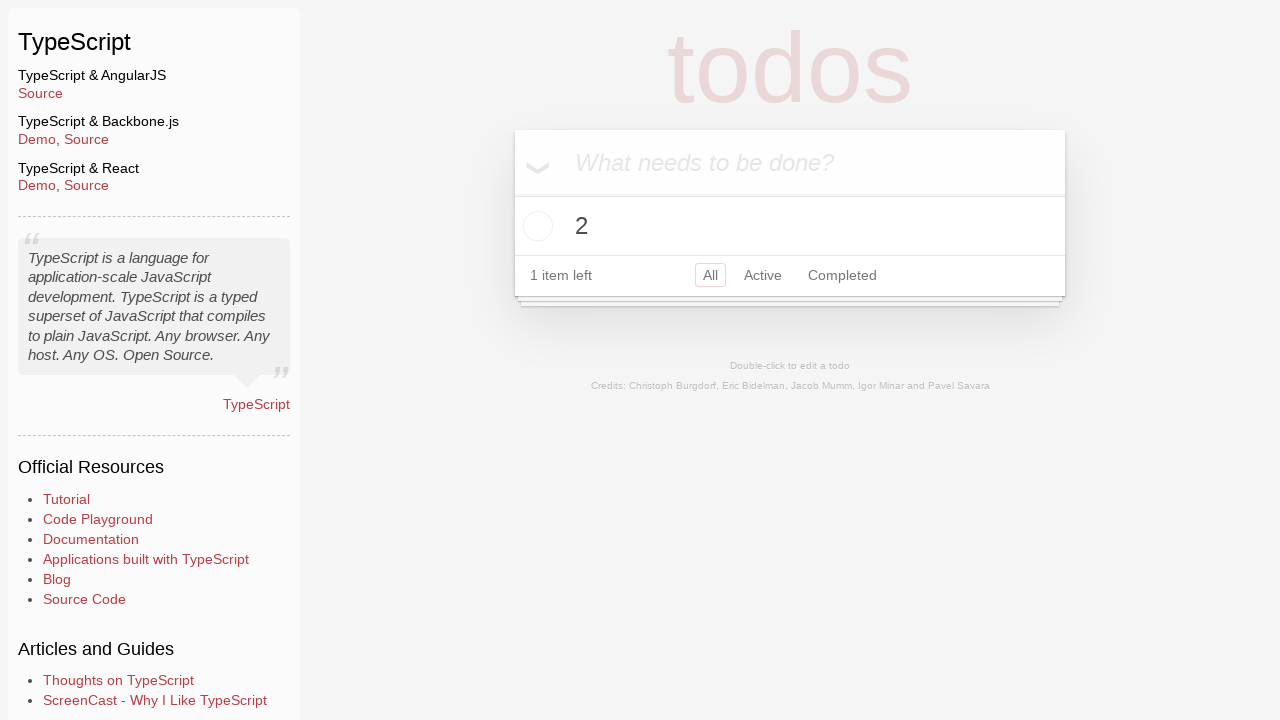

Filled input field with '1' for second todo on body > section > header > form > input
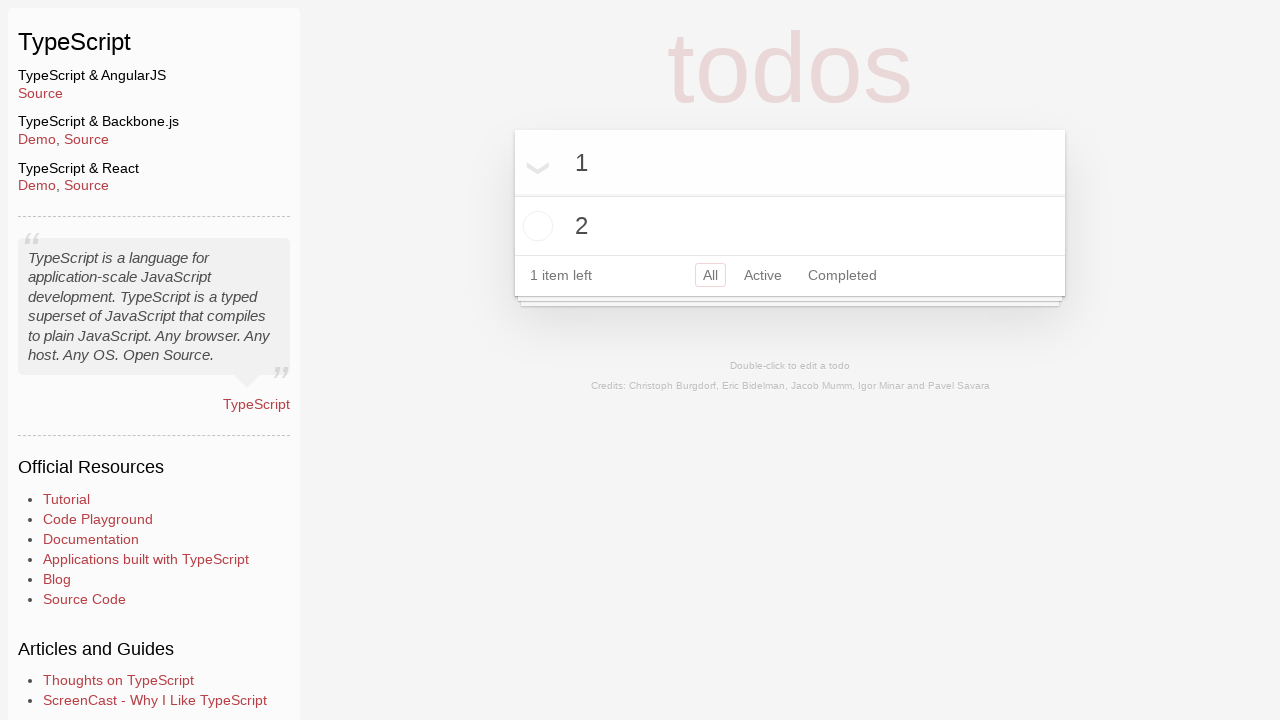

Pressed Enter to add second todo on body > section > header > form > input
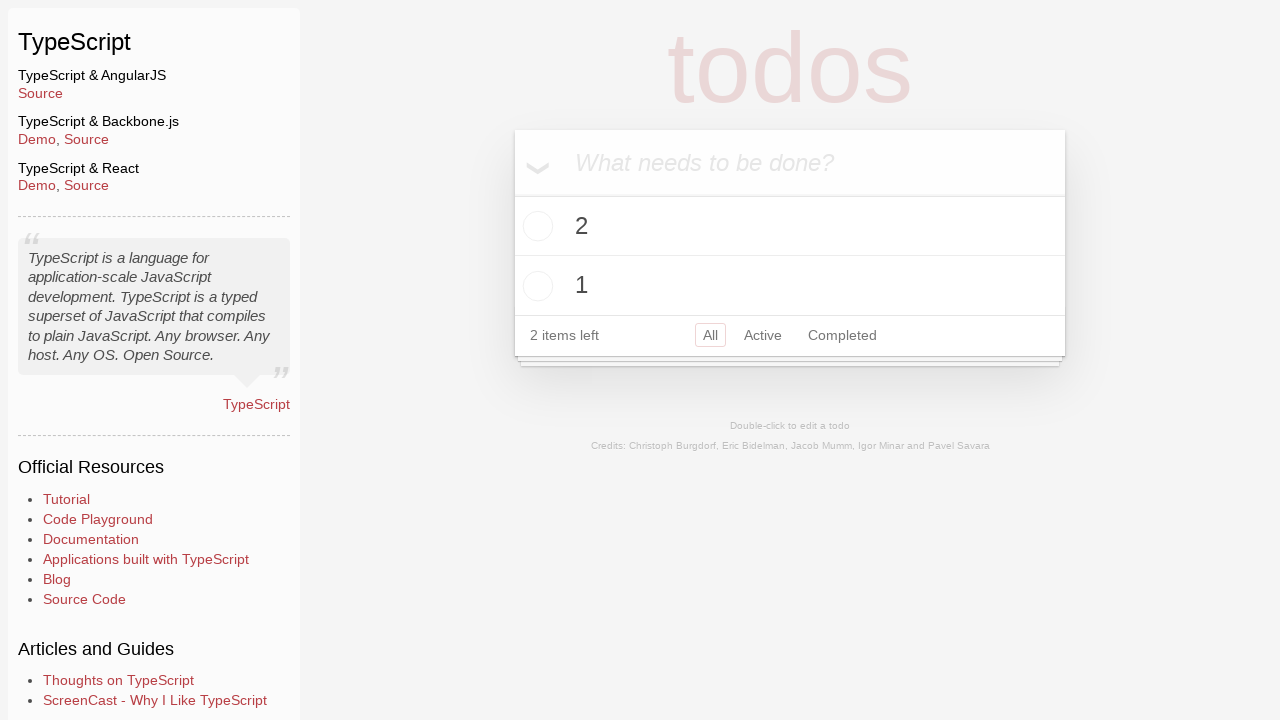

Clicked toggle all checkbox to mark all todos as complete at (532, 162) on body > section > section > label
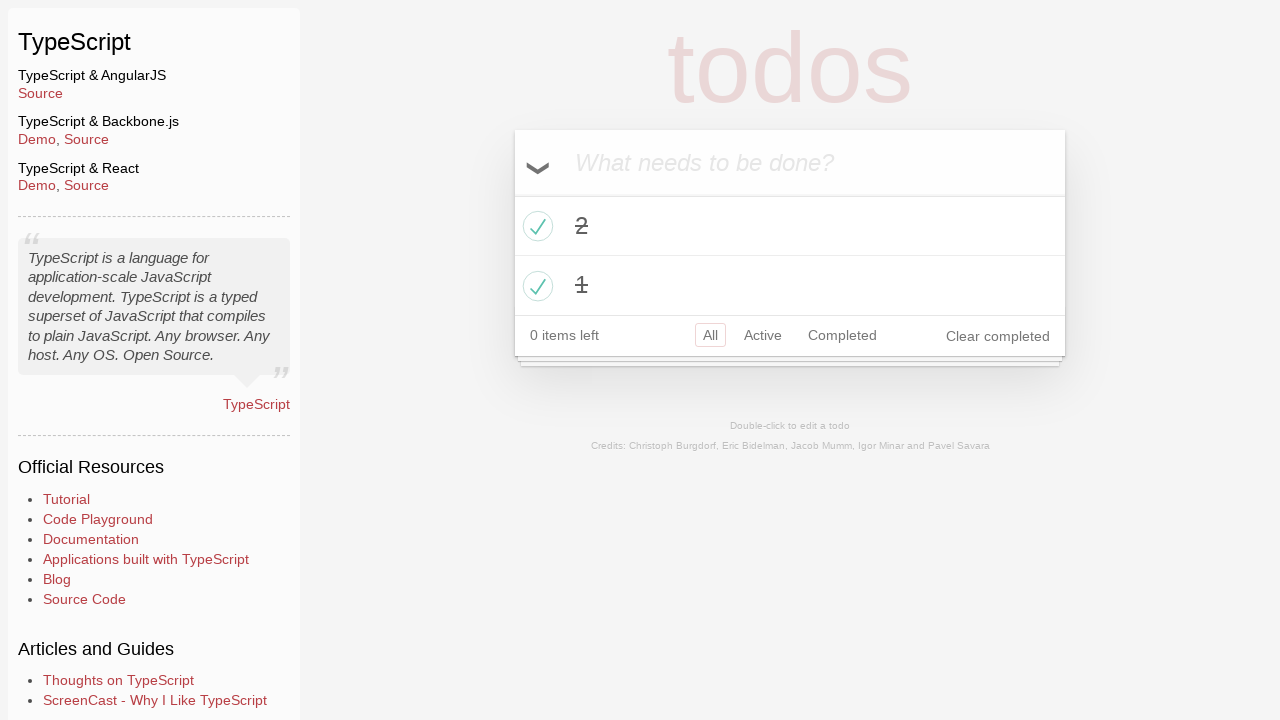

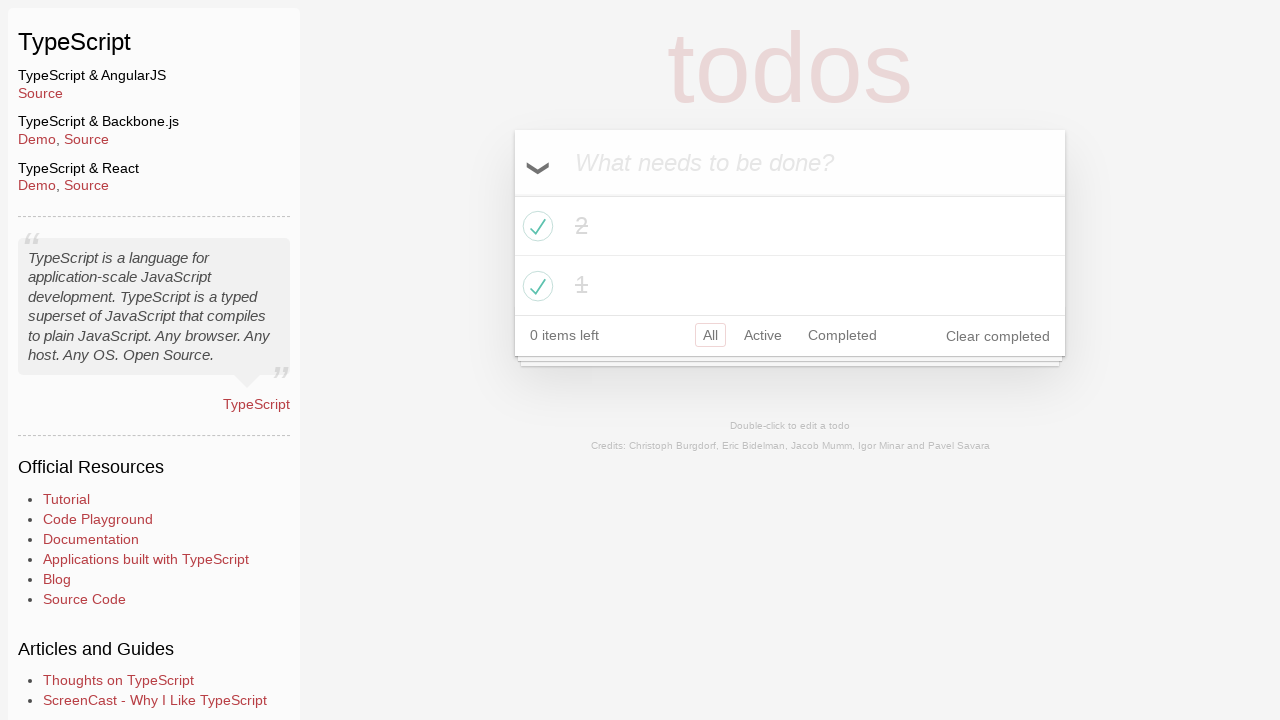